Demonstrates window/tab switching functionality by opening a new browser window and switching between windows

Starting URL: http://books.toscrape.com/catalogue/page-1.html

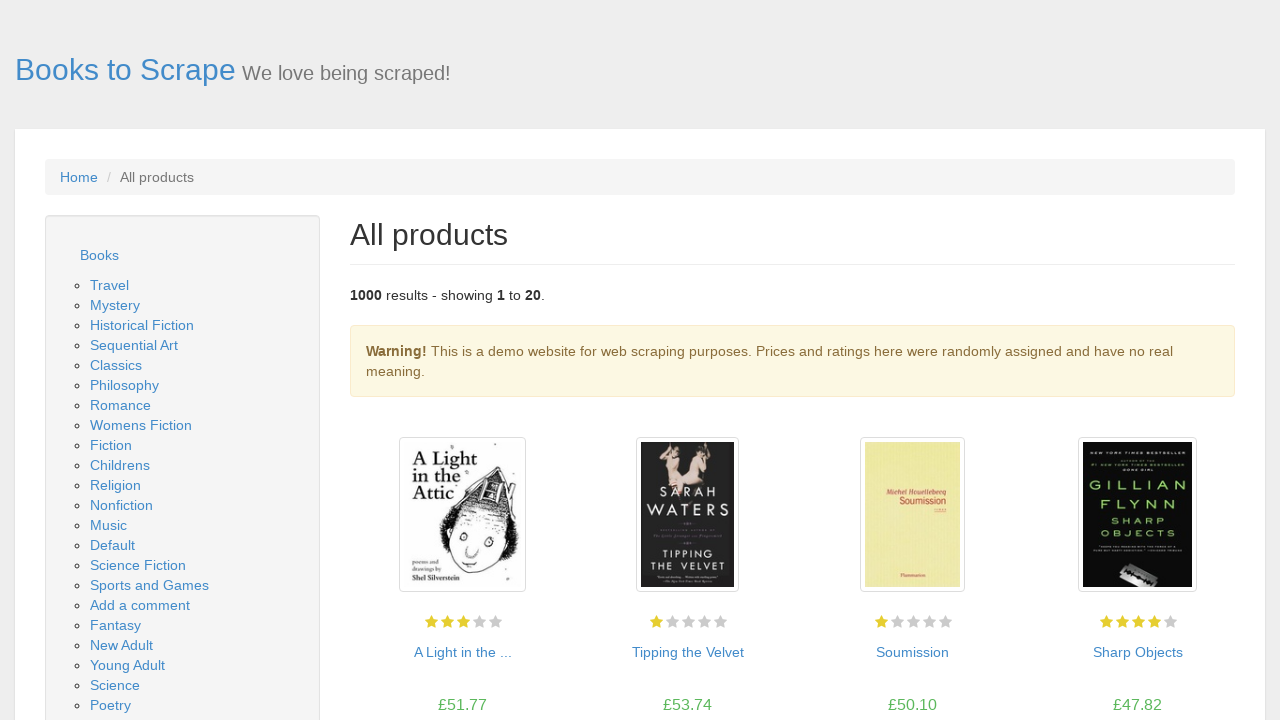

Saved reference to current page
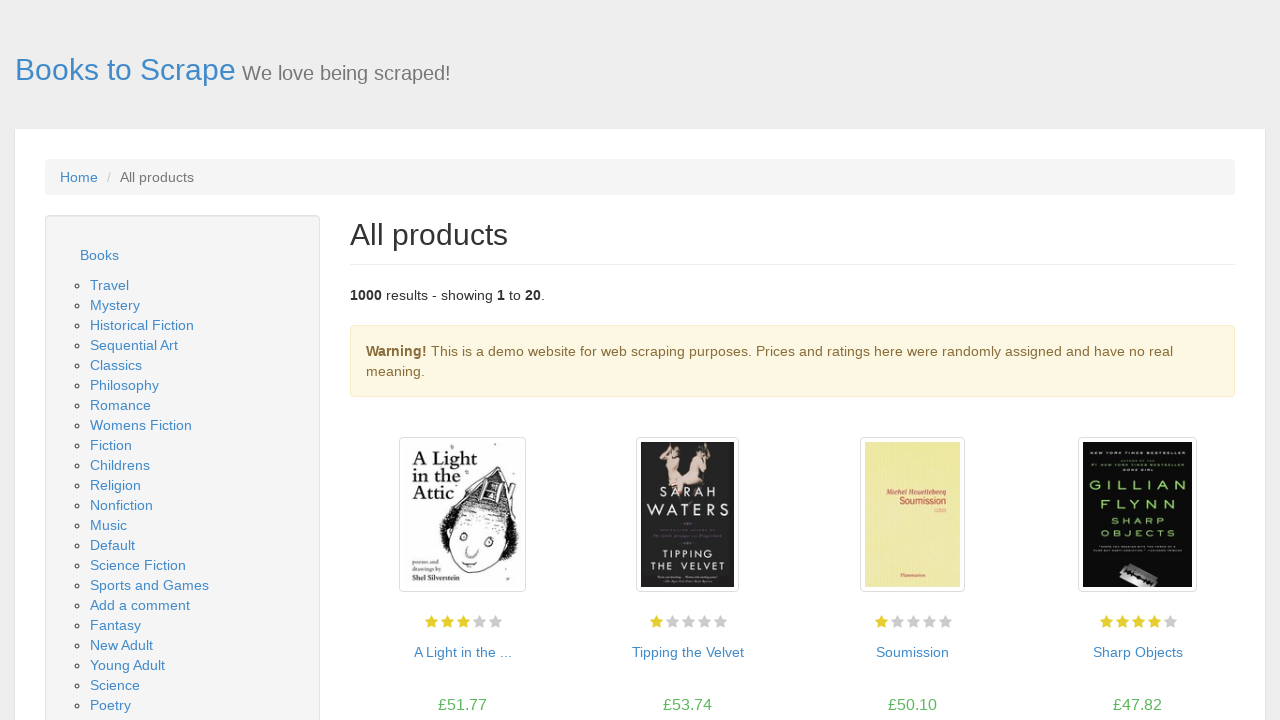

Opened a new browser page/window in the same context
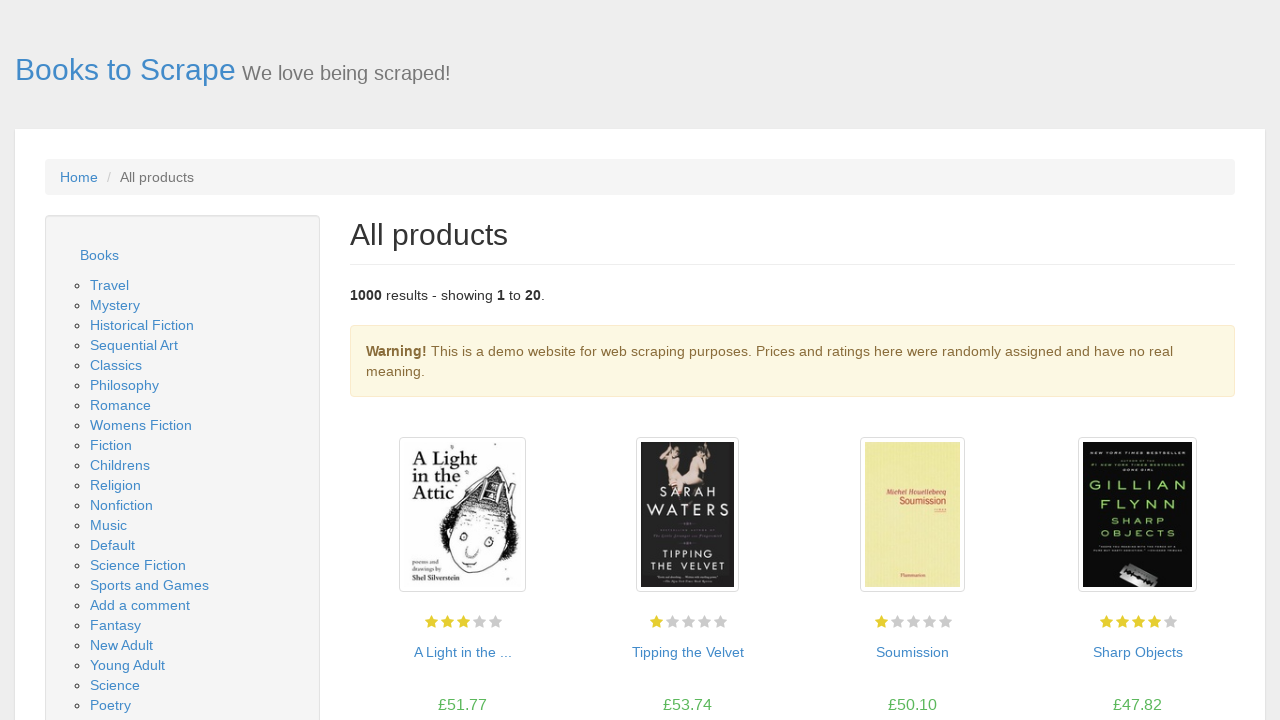

Navigated new page to about:blank
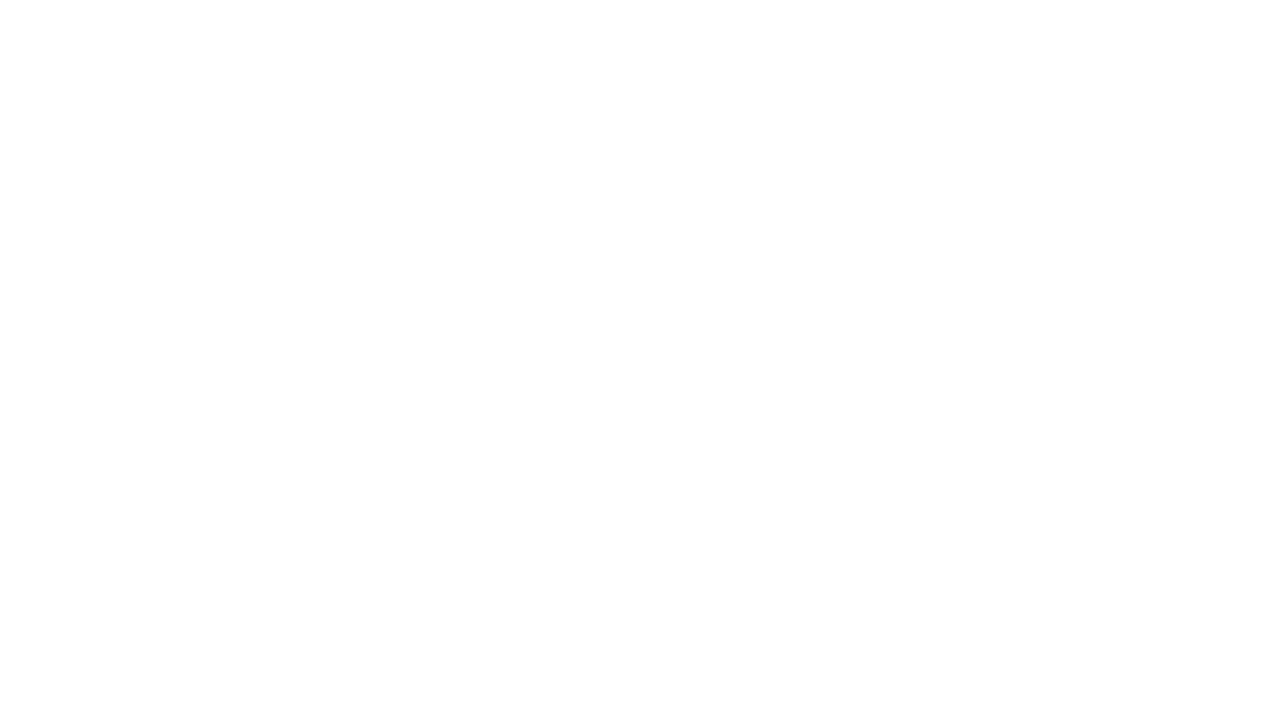

Switched focus back to the first page
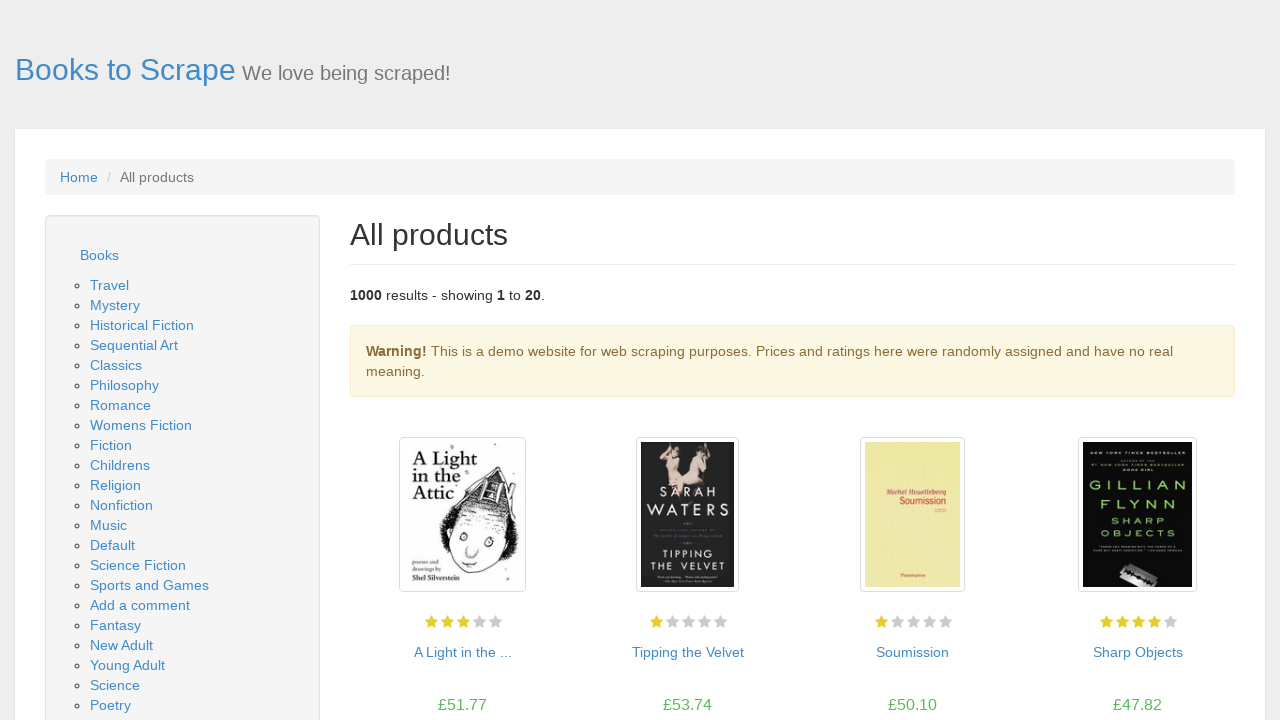

Switched focus to the second page
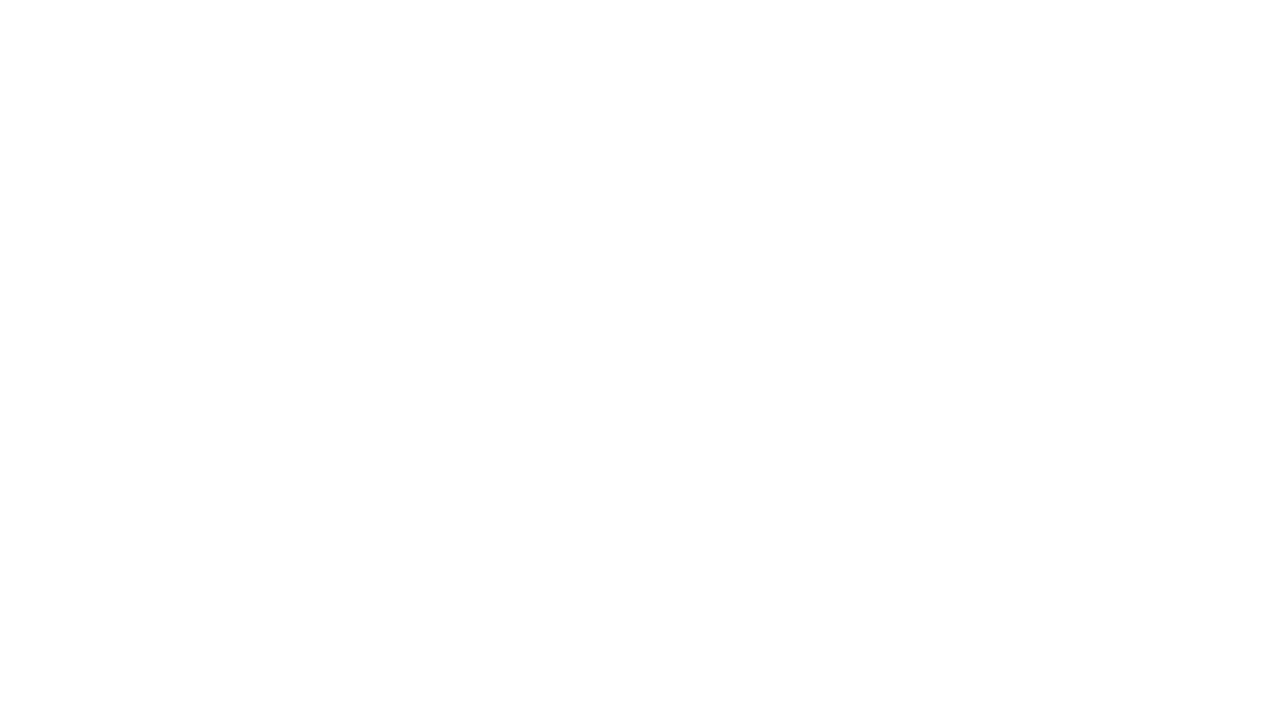

Switched back to the first page
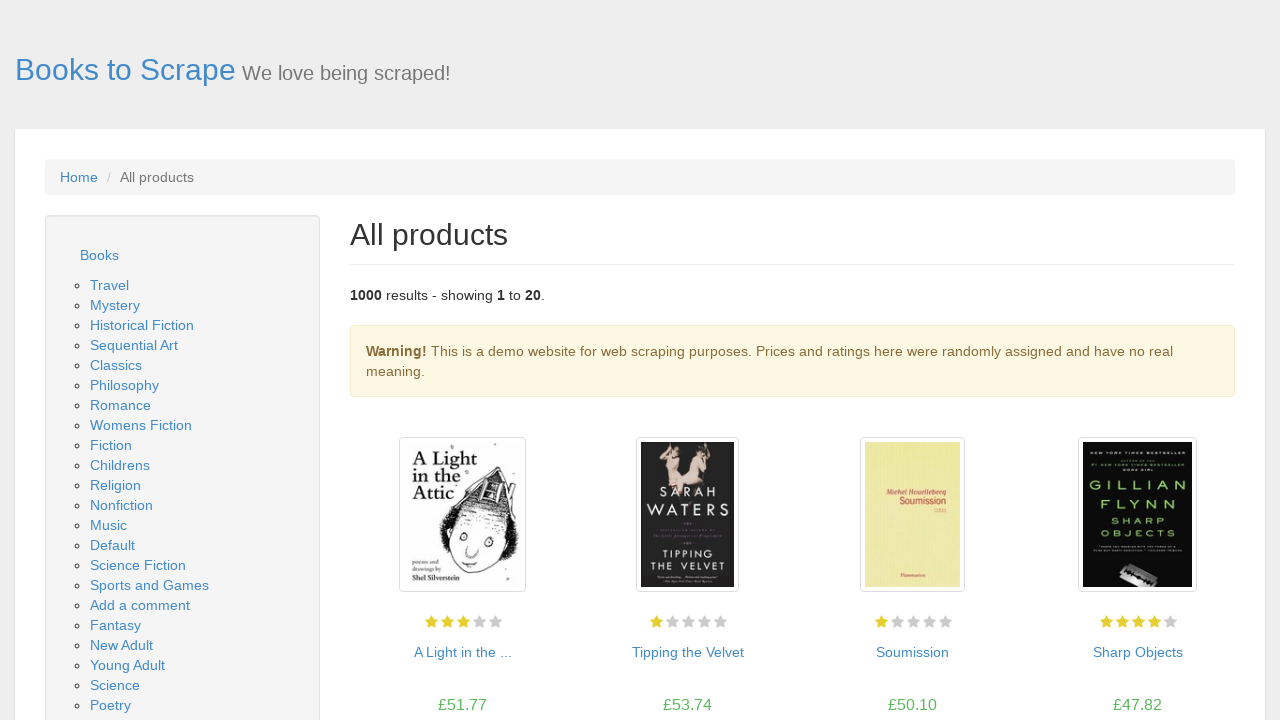

Switched to the second page again
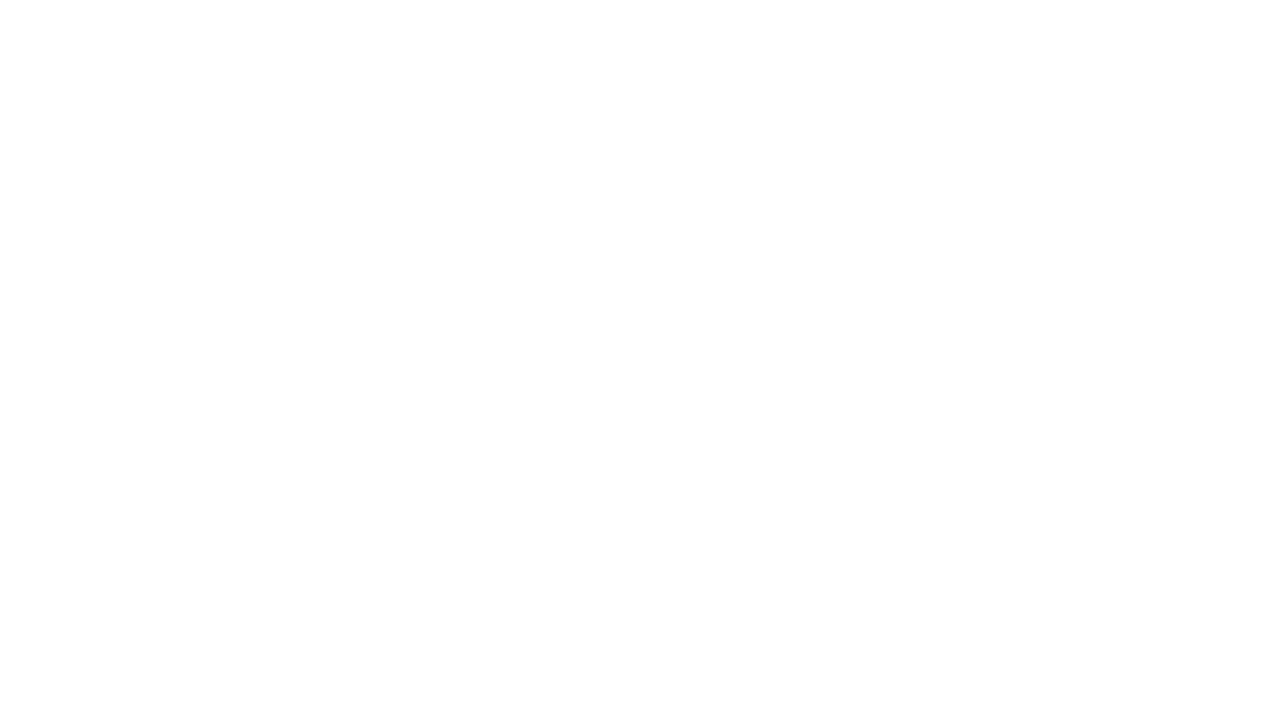

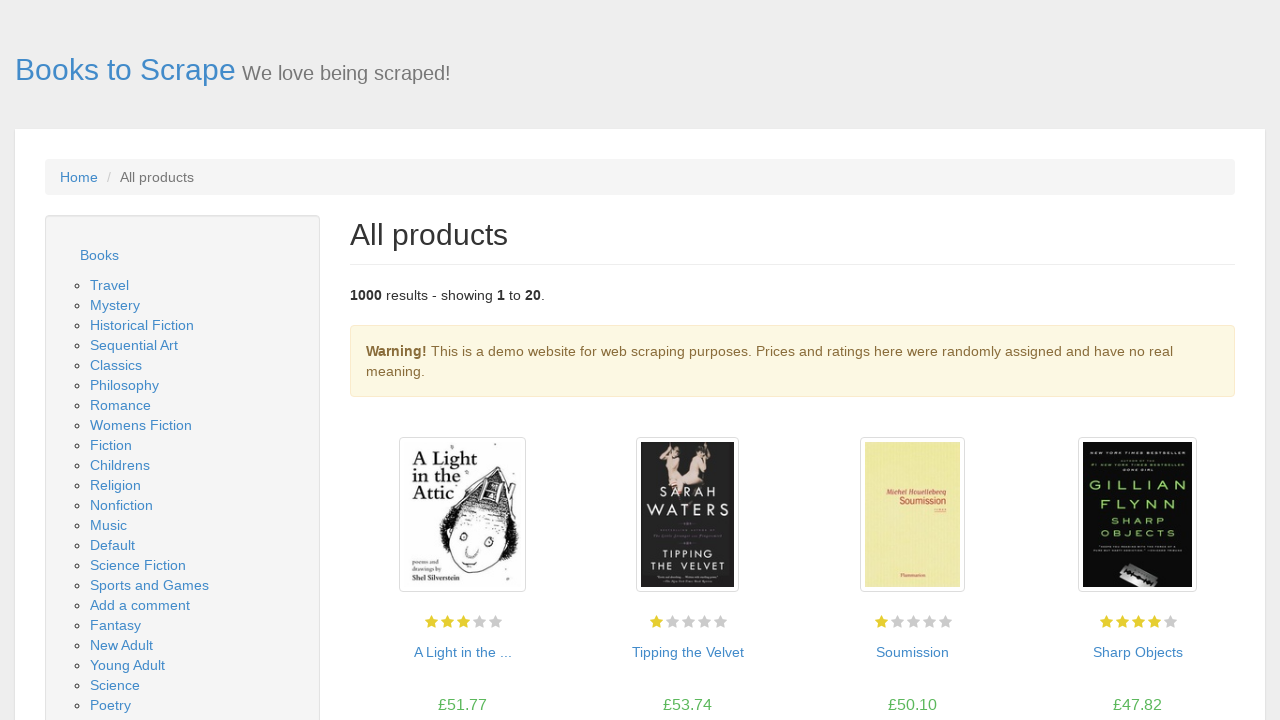